Tests radio button selection functionality by clicking the male radio button and conditionally clicking the female radio button if it's already selected.

Starting URL: https://testautomationpractice.blogspot.com/

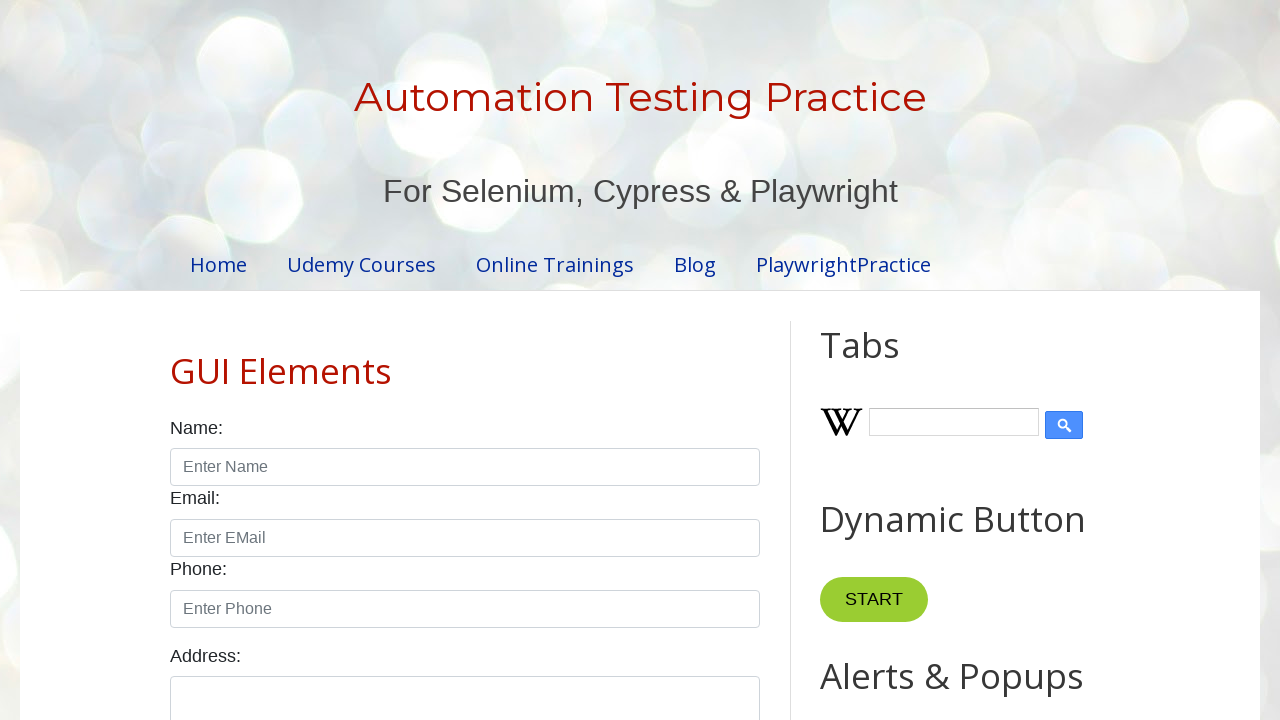

Clicked the male radio button at (176, 360) on input[value='male']
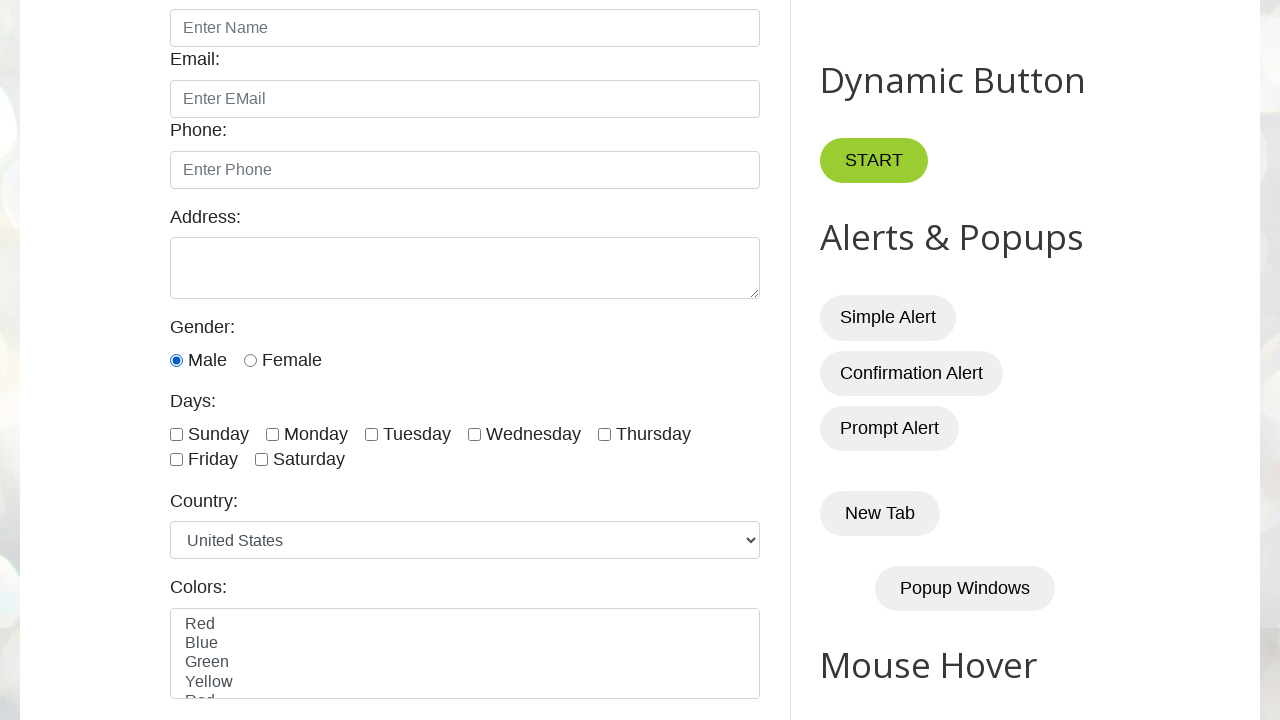

Located the female radio button
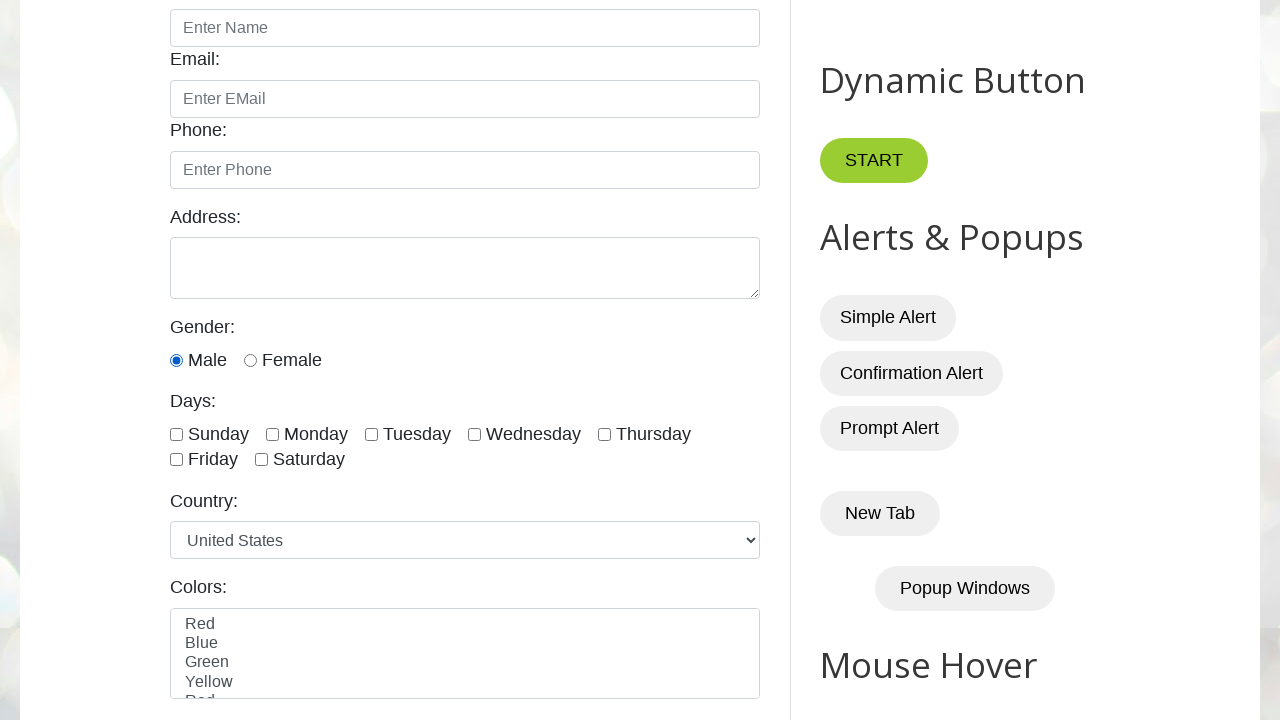

Checked if female radio button is selected - it was not
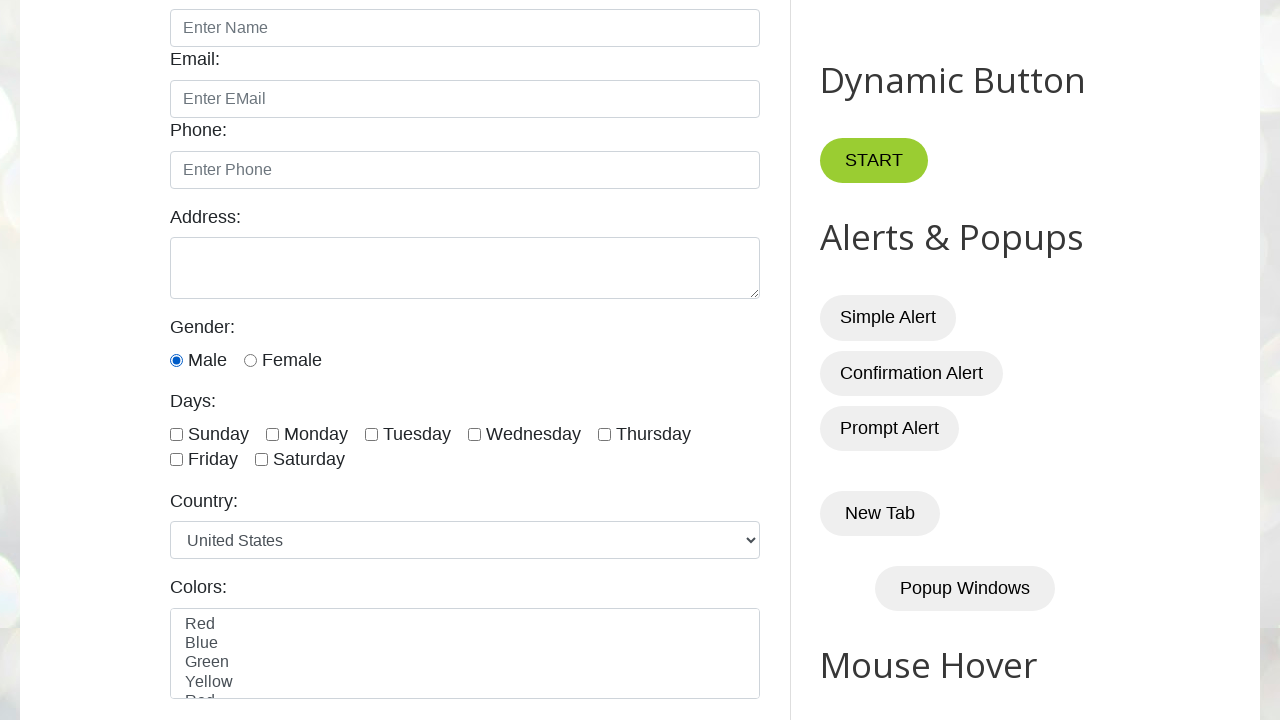

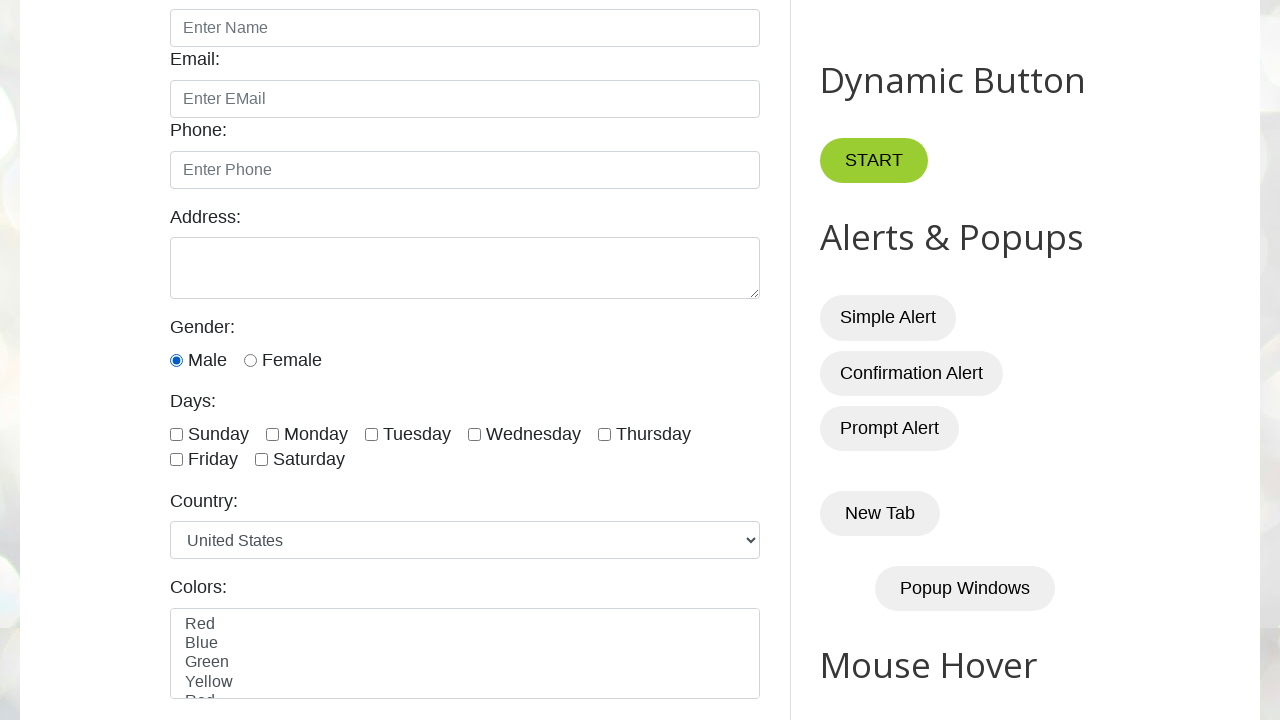